Tests right click functionality by right-clicking on the A/B Testing link

Starting URL: https://practice.cydeo.com/

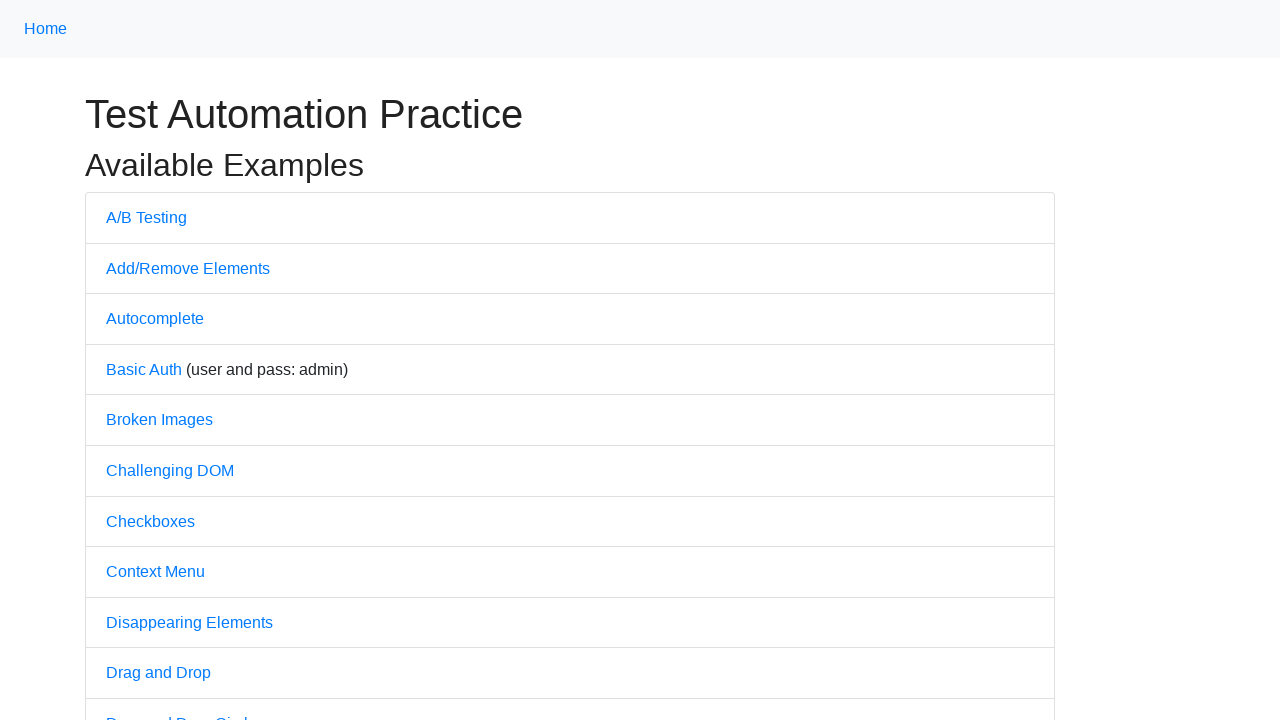

Navigated to practice.cydeo.com
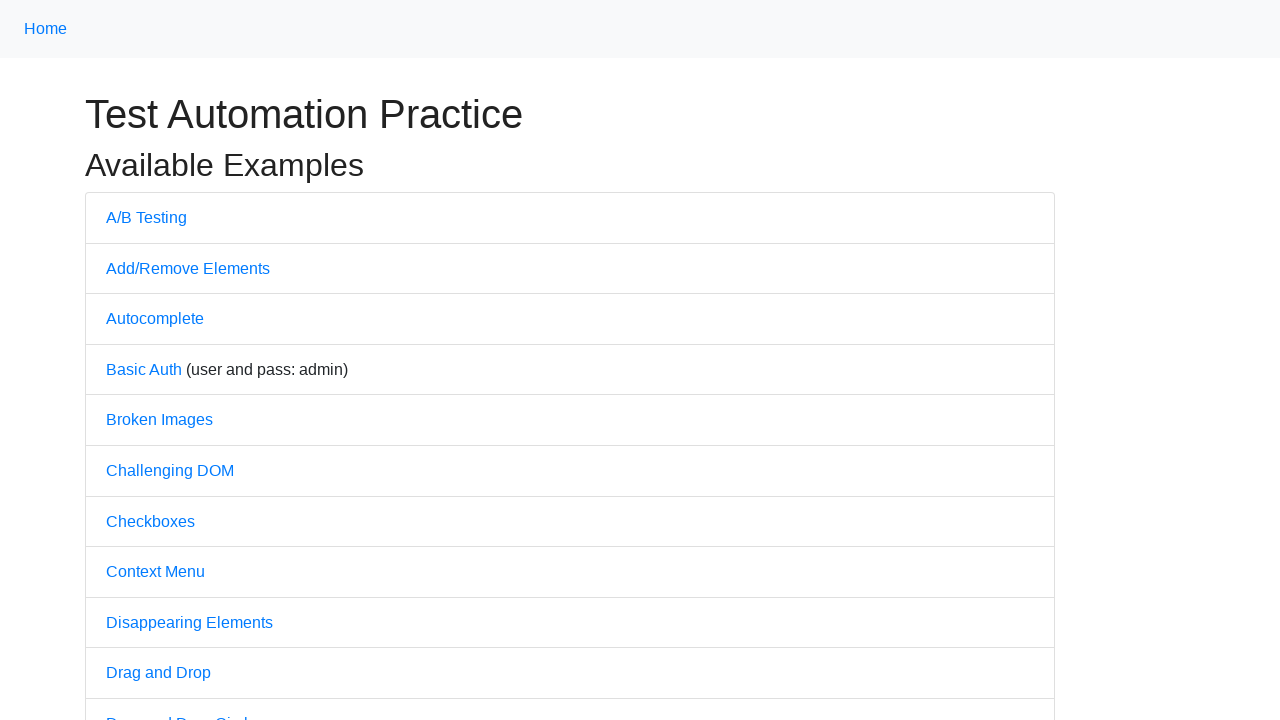

Right-clicked on A/B Testing link at (146, 217) on text=A/B Testing
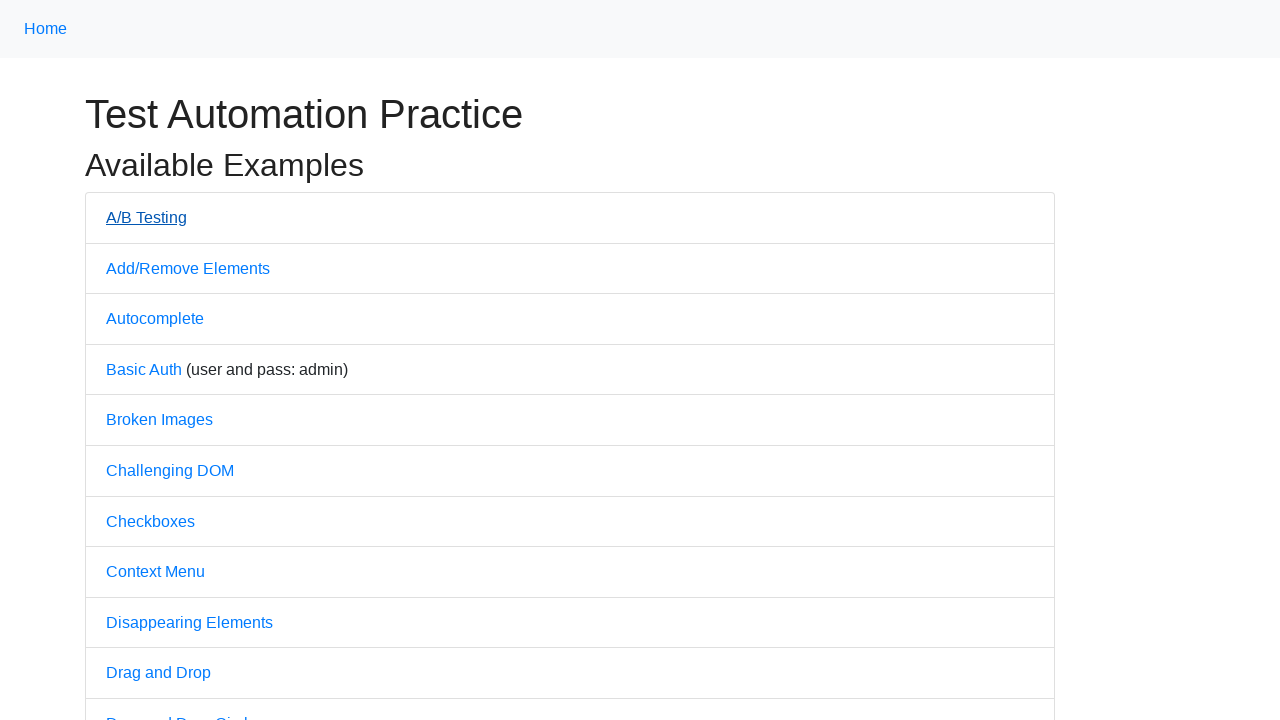

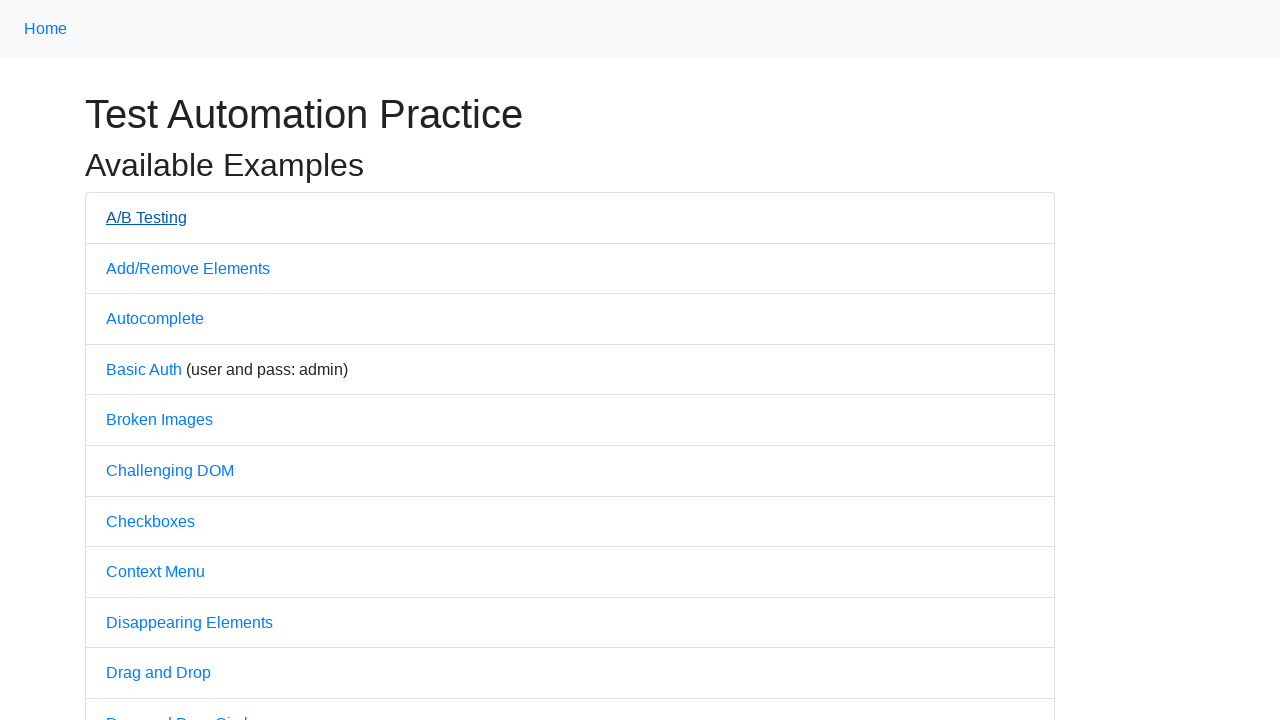